Tests drag and drop functionality by dragging a draggable element and dropping it onto a droppable target on the jQuery UI demo page.

Starting URL: http://jqueryui.com/resources/demos/droppable/default.html

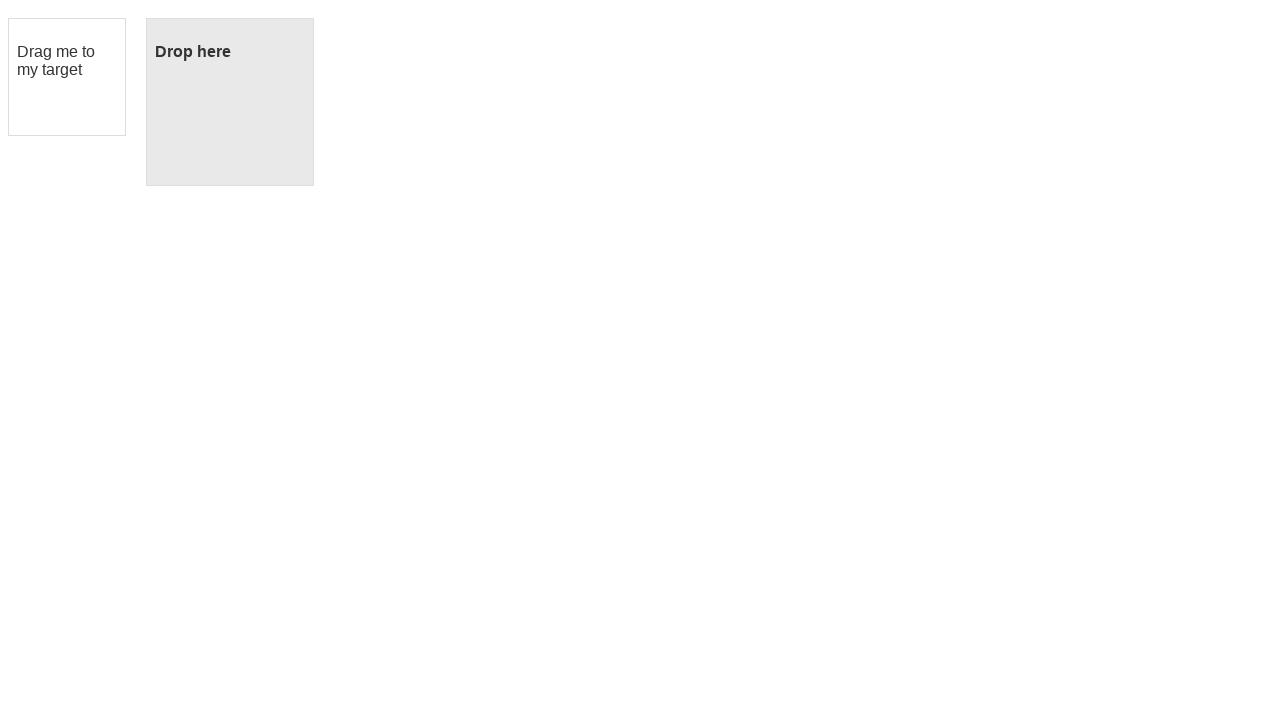

Waited for draggable element to be visible
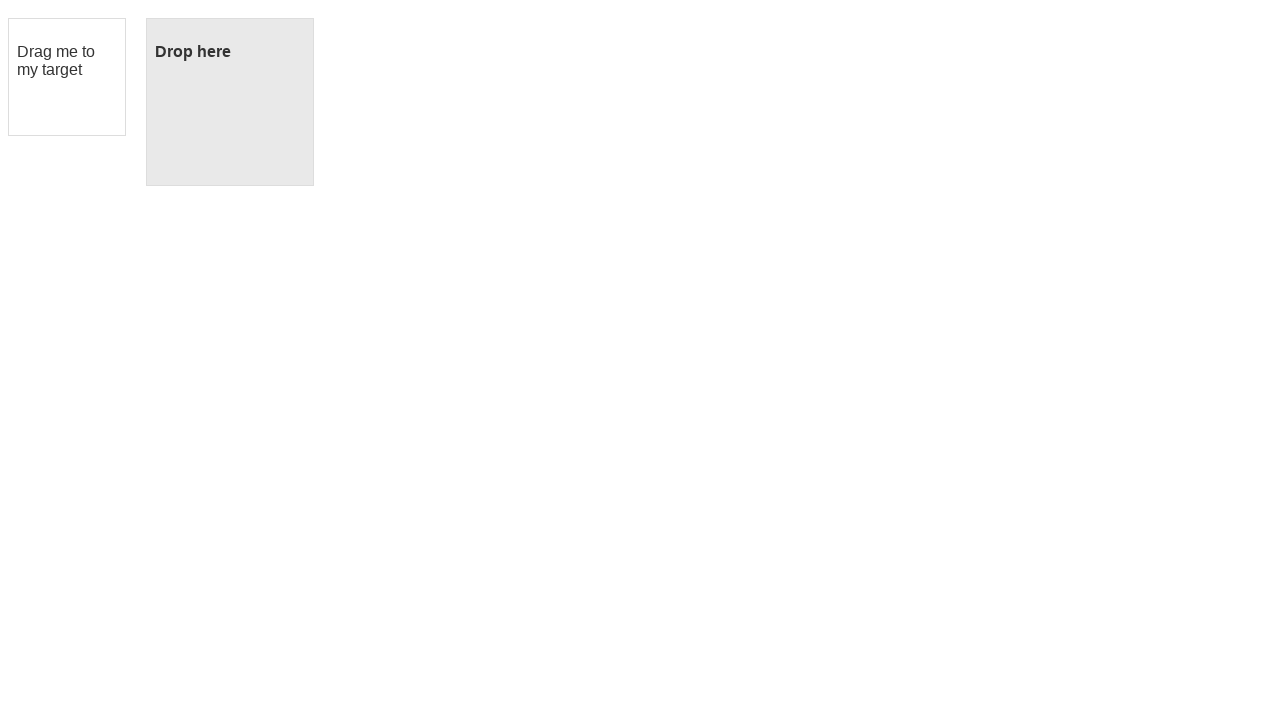

Waited for droppable element to be visible
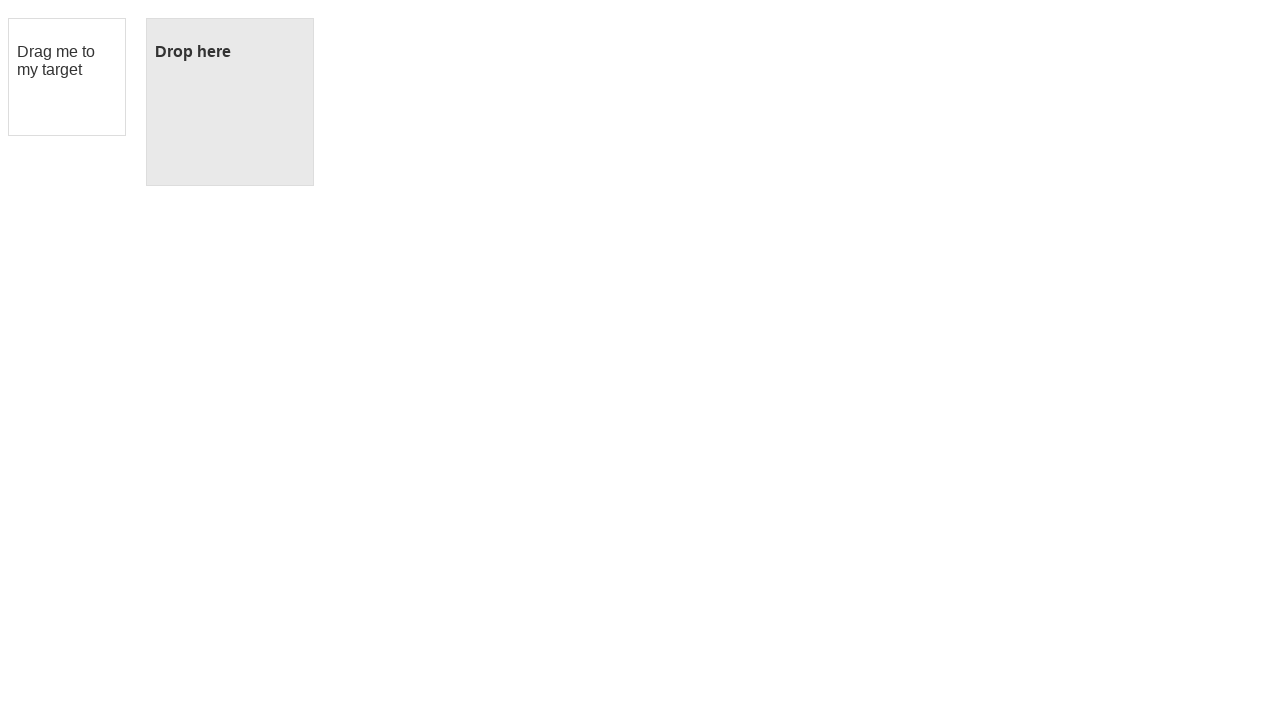

Located the draggable element
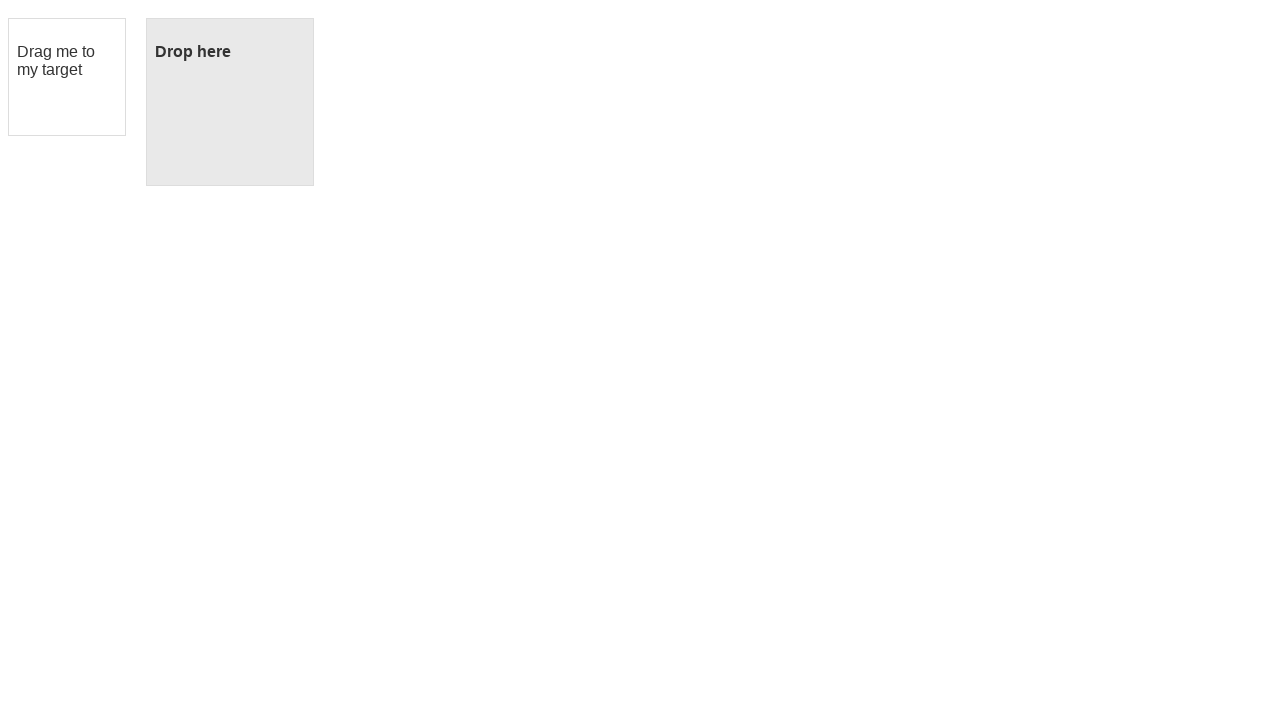

Located the droppable target element
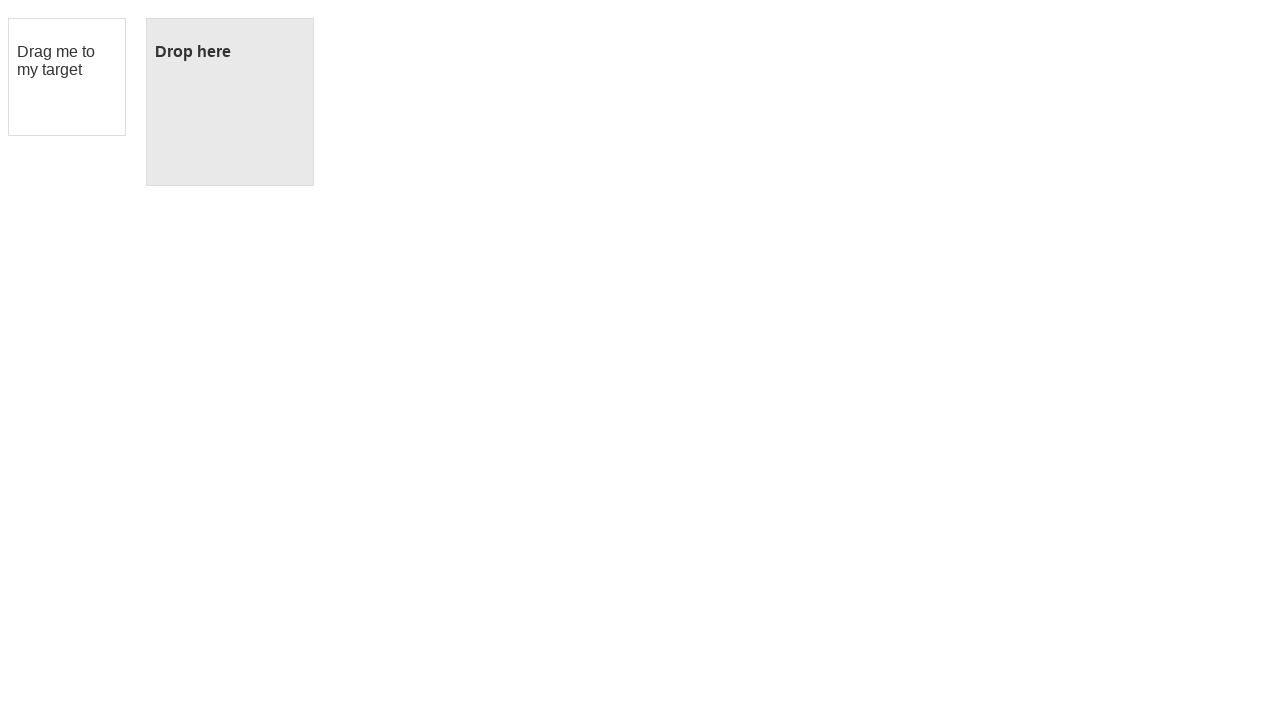

Performed drag and drop action from draggable to droppable element at (230, 102)
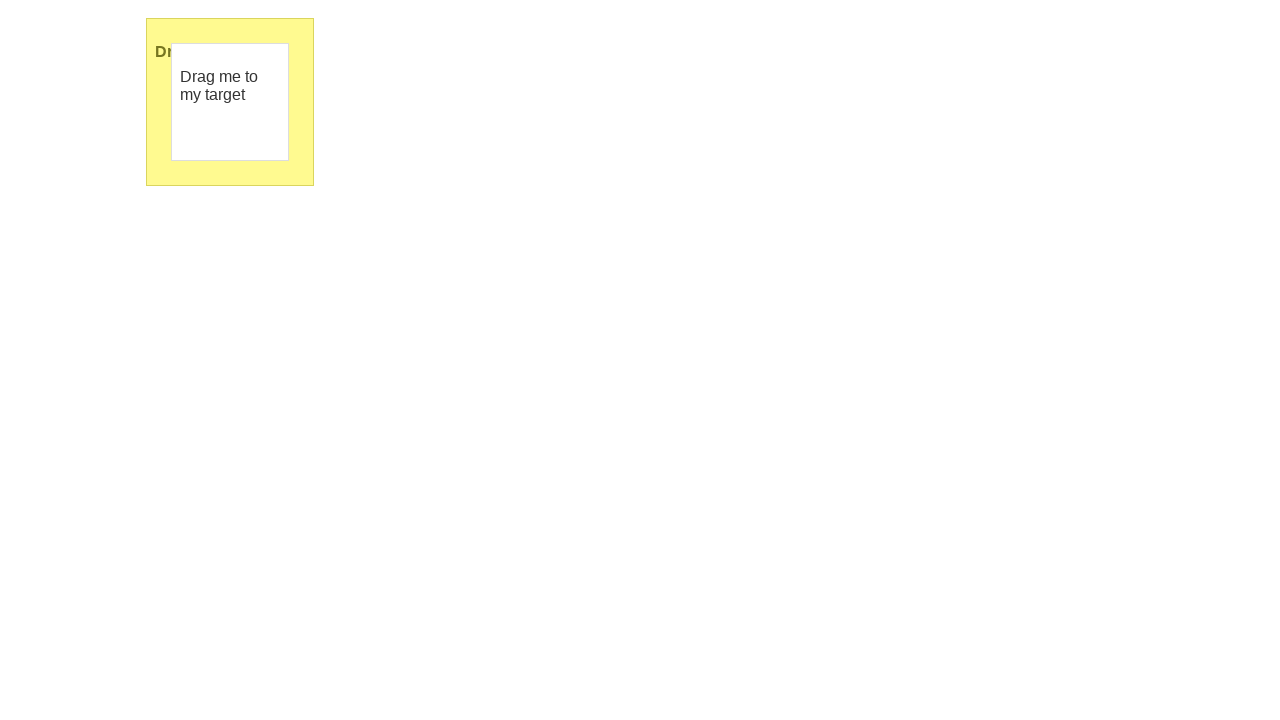

Verified that droppable element now displays 'Dropped!' text
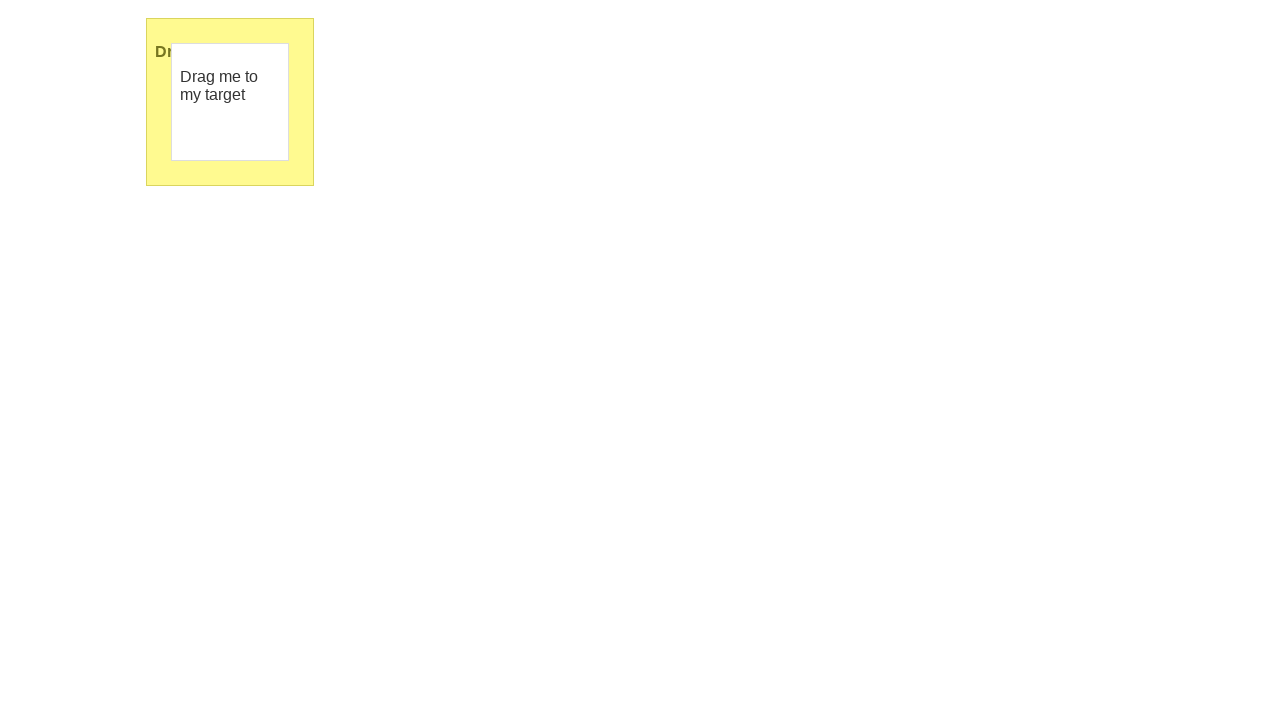

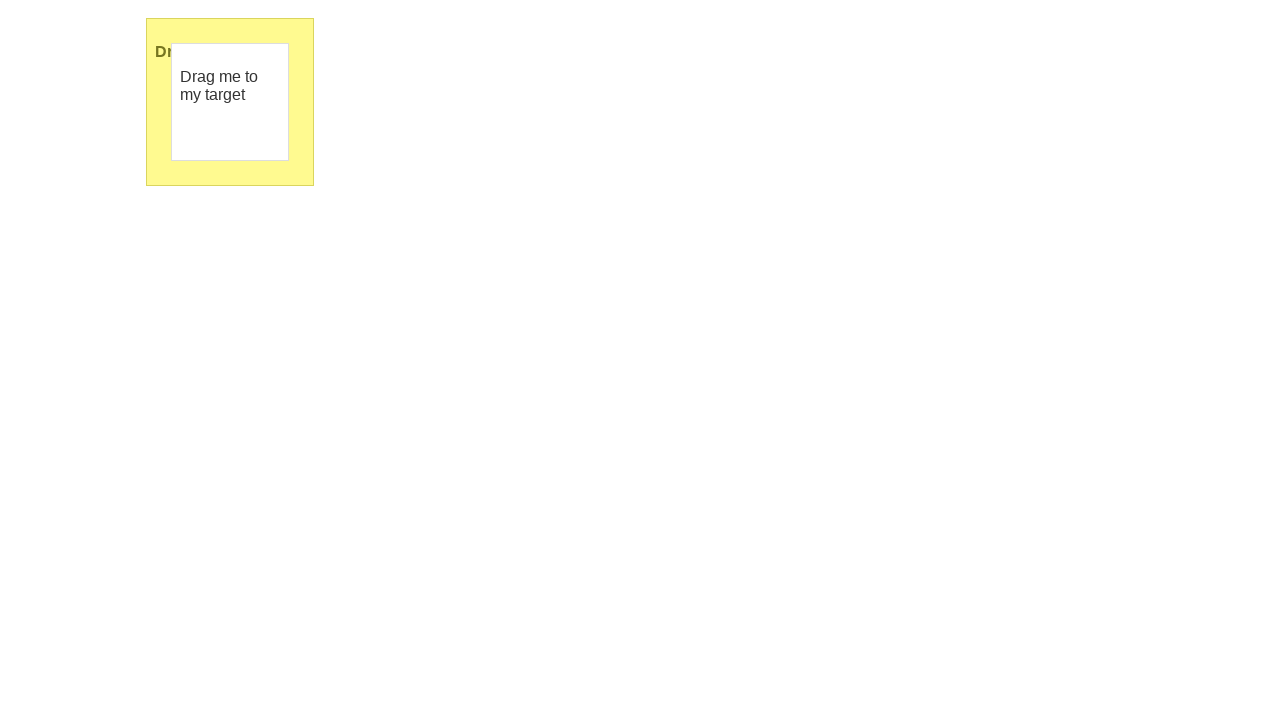